Tests filtering to display only completed todo items

Starting URL: https://demo.playwright.dev/todomvc

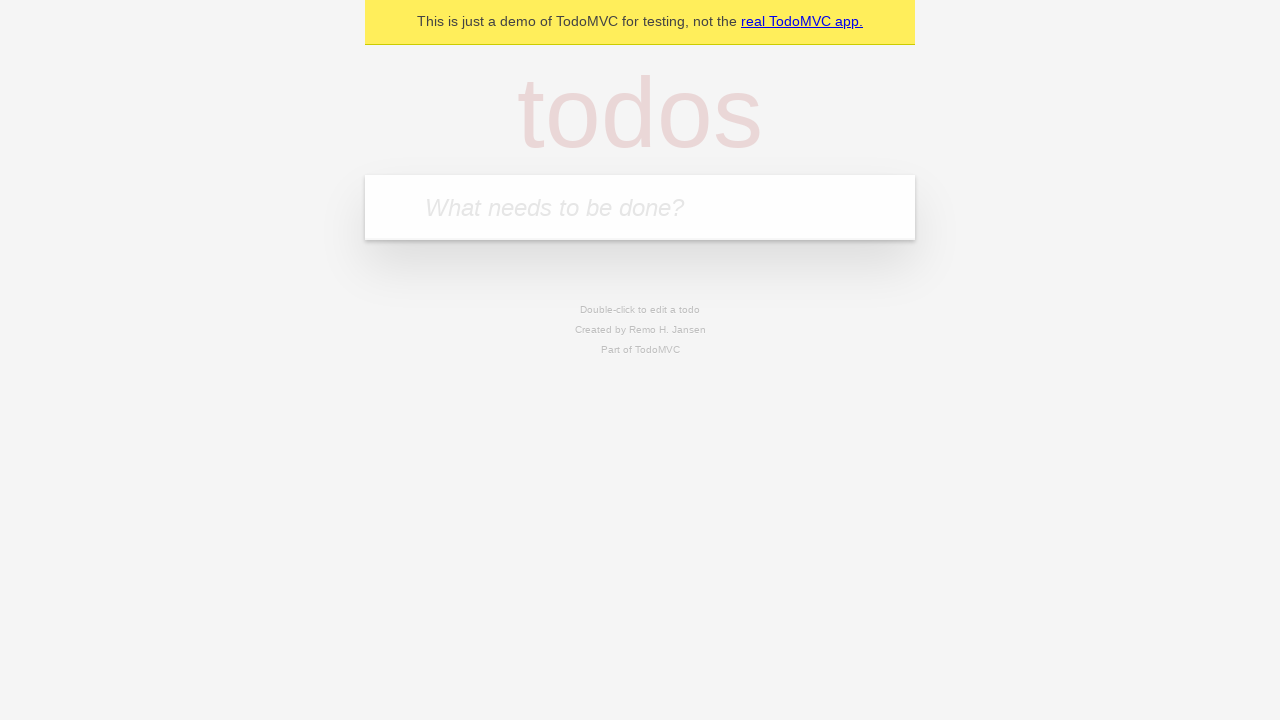

Filled todo input with 'buy some cheese' on internal:attr=[placeholder="What needs to be done?"i]
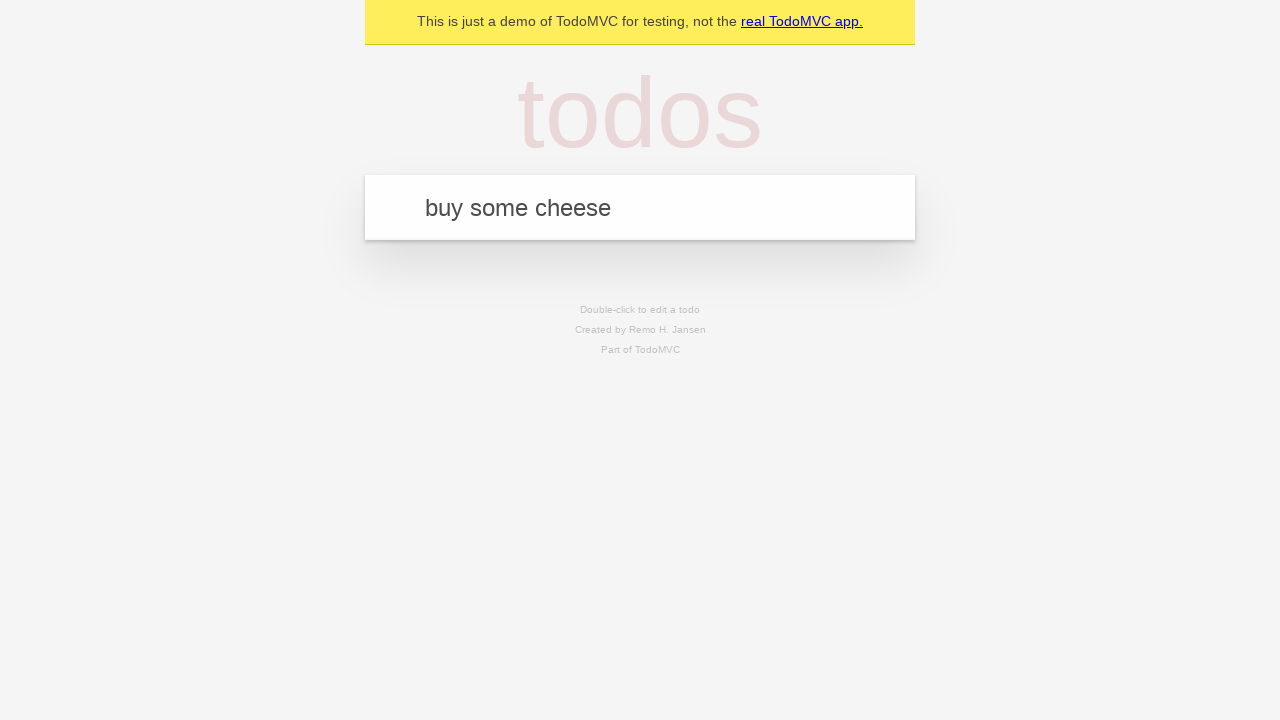

Pressed Enter to create first todo on internal:attr=[placeholder="What needs to be done?"i]
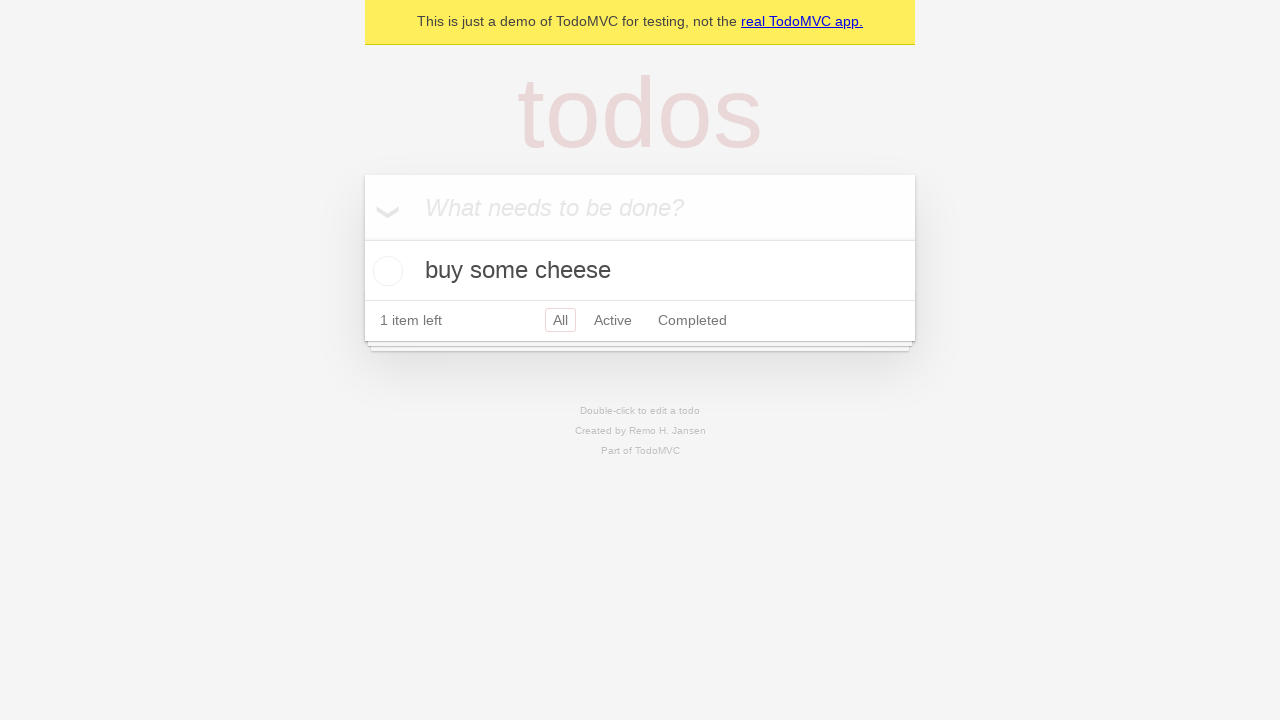

Filled todo input with 'feed the cat' on internal:attr=[placeholder="What needs to be done?"i]
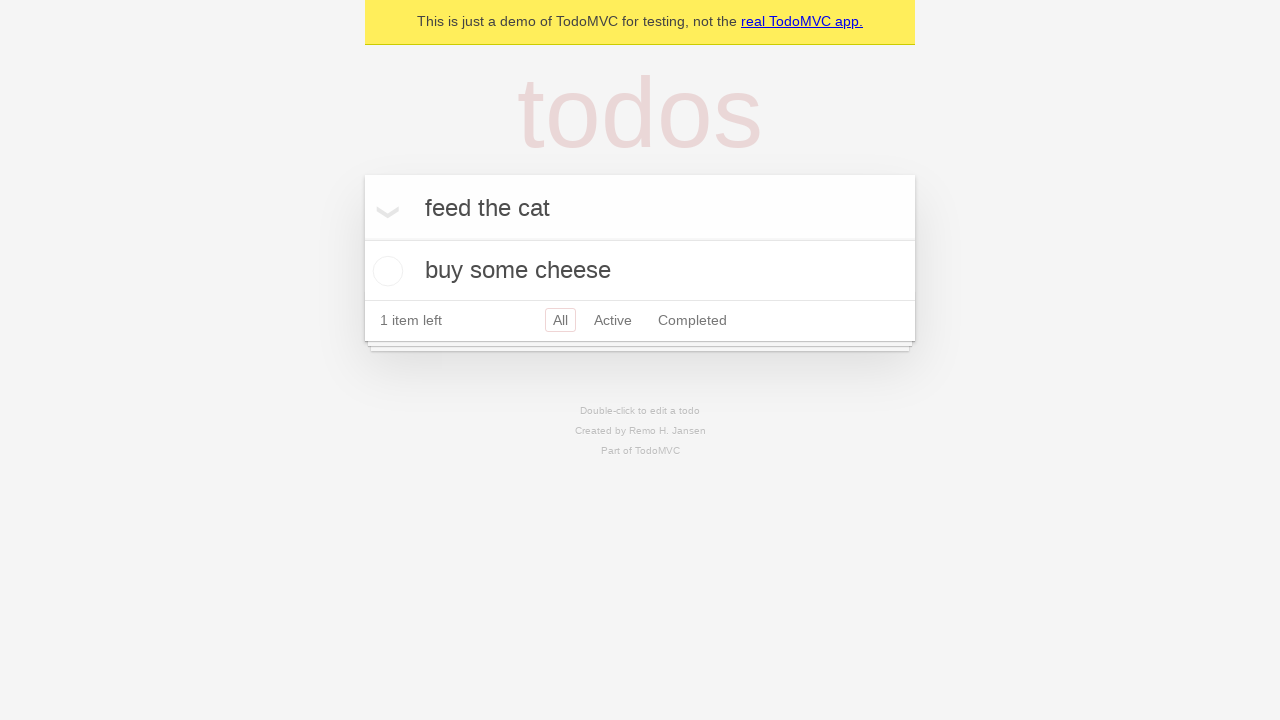

Pressed Enter to create second todo on internal:attr=[placeholder="What needs to be done?"i]
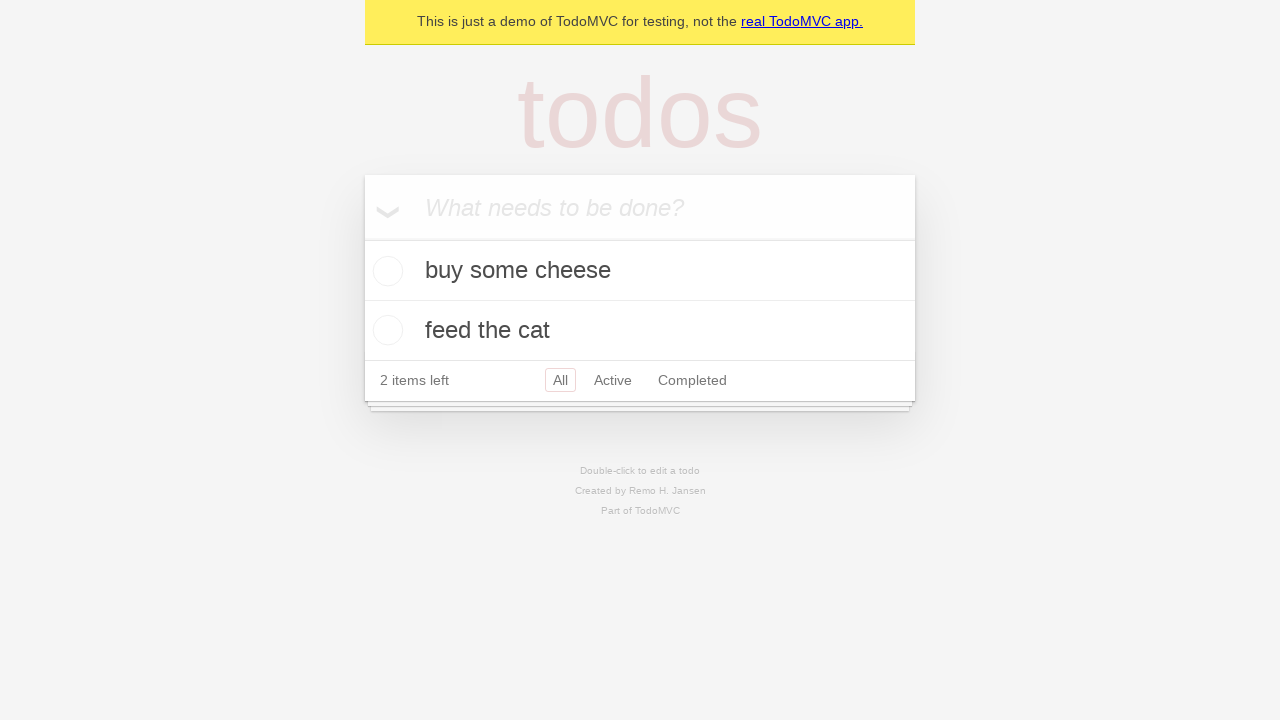

Filled todo input with 'book a doctors appointment' on internal:attr=[placeholder="What needs to be done?"i]
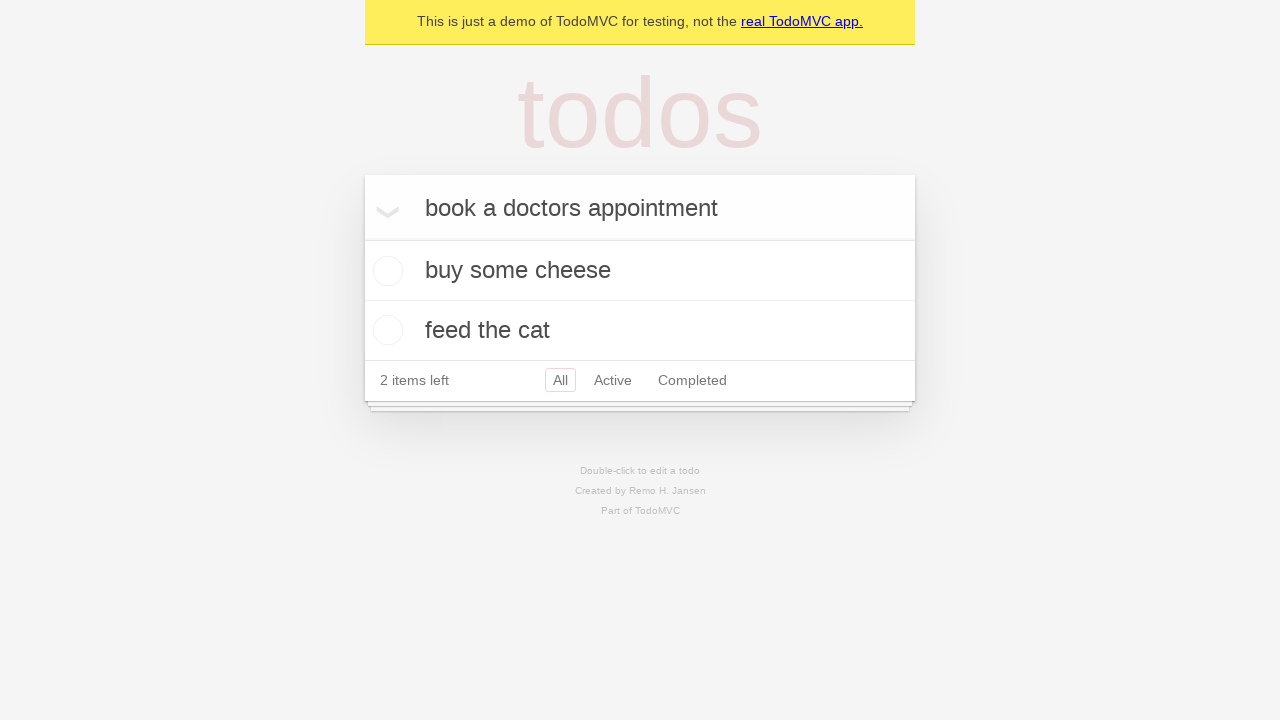

Pressed Enter to create third todo on internal:attr=[placeholder="What needs to be done?"i]
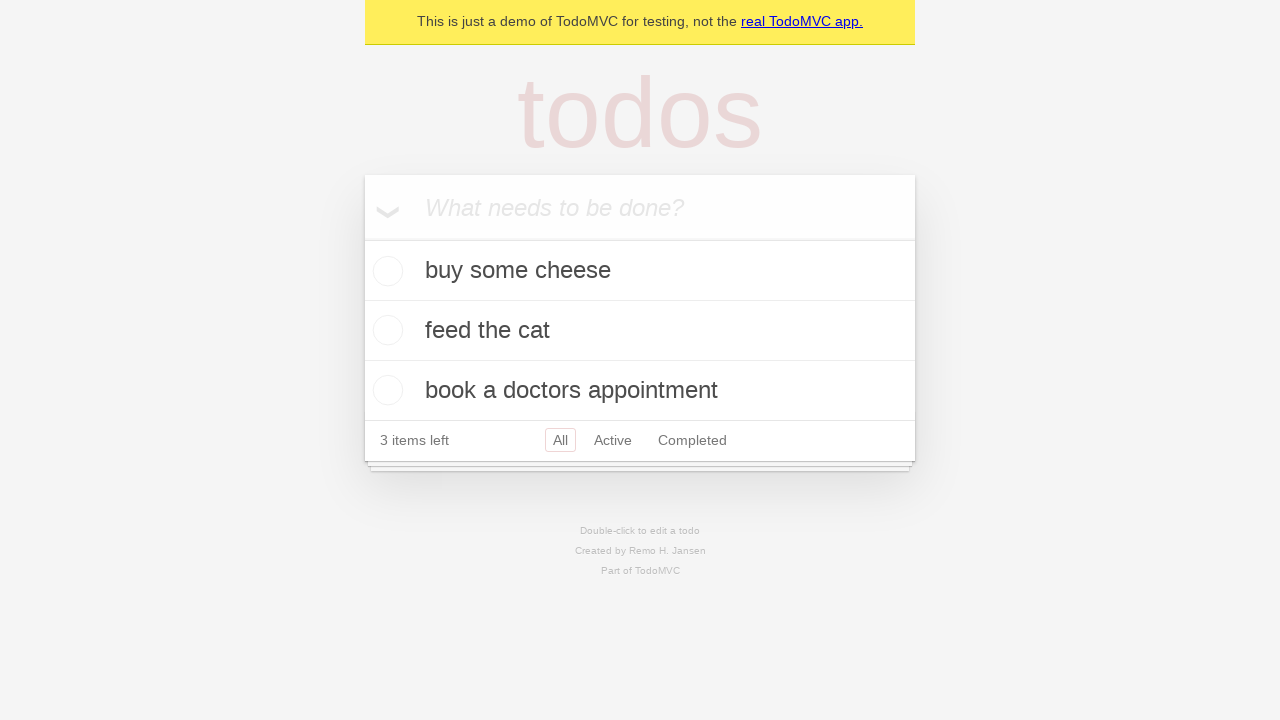

Checked the second todo item as completed at (385, 330) on internal:testid=[data-testid="todo-item"s] >> nth=1 >> internal:role=checkbox
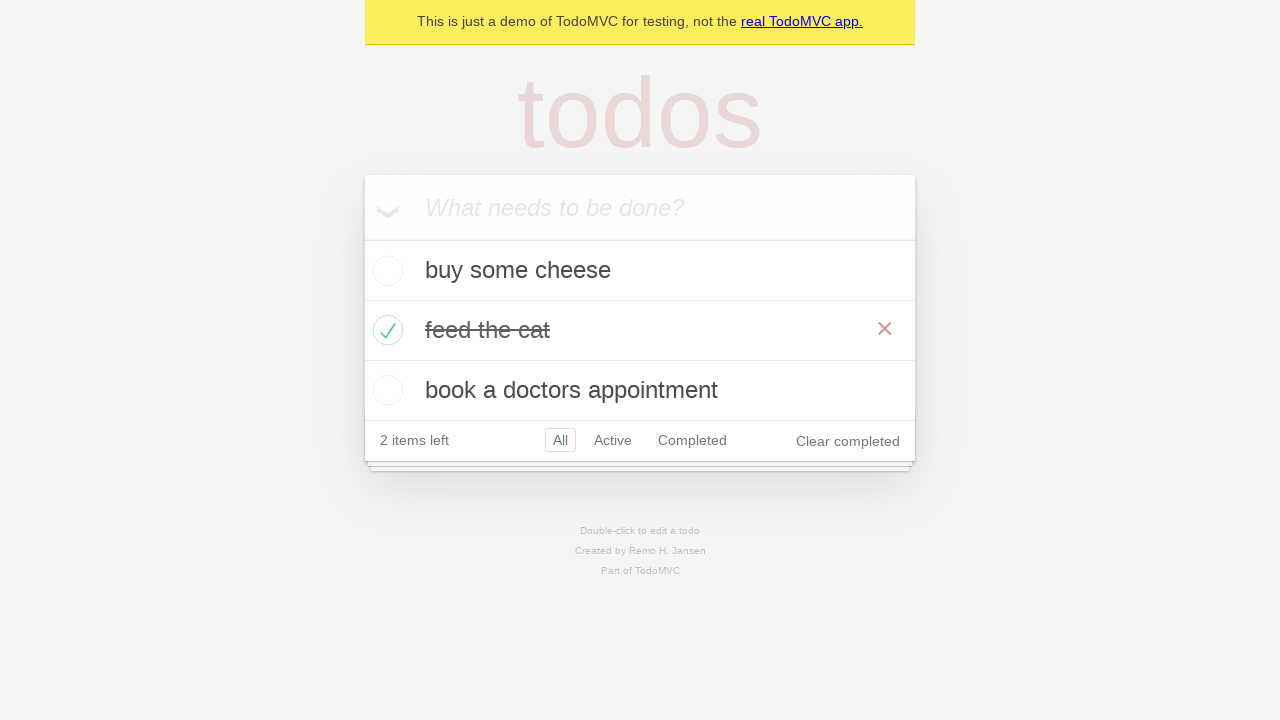

Clicked 'Completed' filter link to display only completed items at (692, 440) on internal:role=link[name="Completed"i]
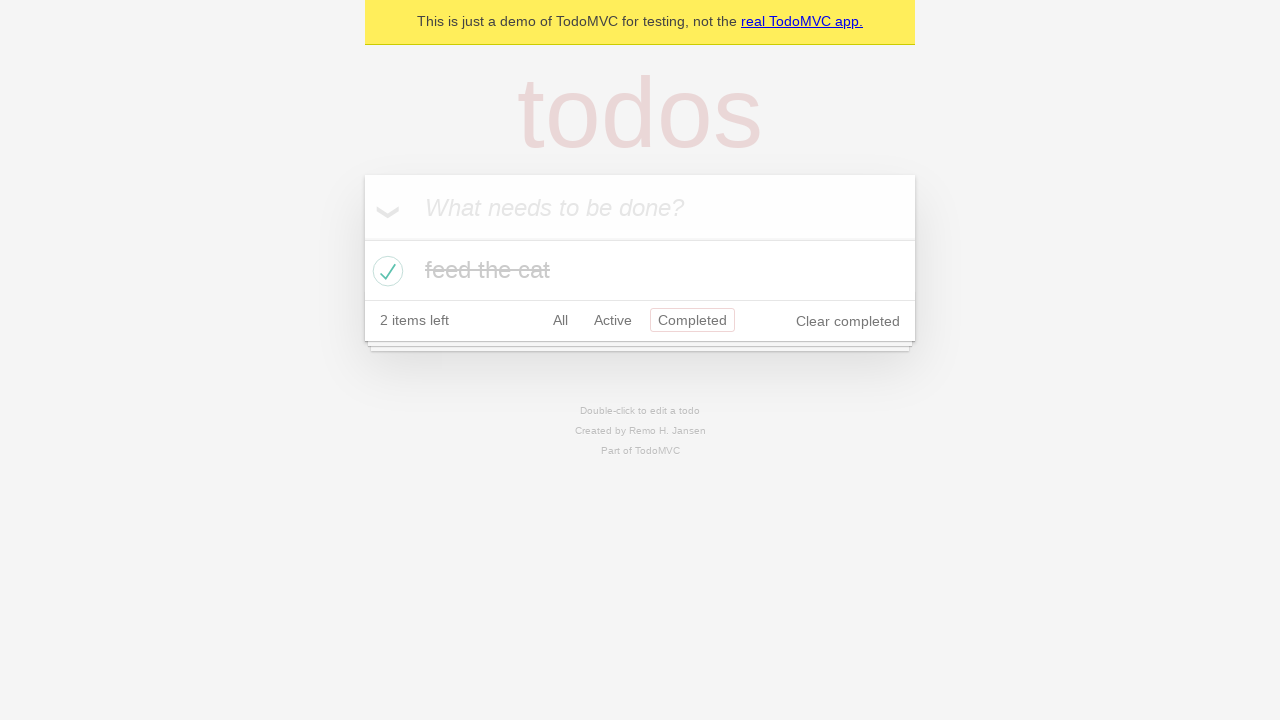

Verified that todo items are displayed after filtering for completed items
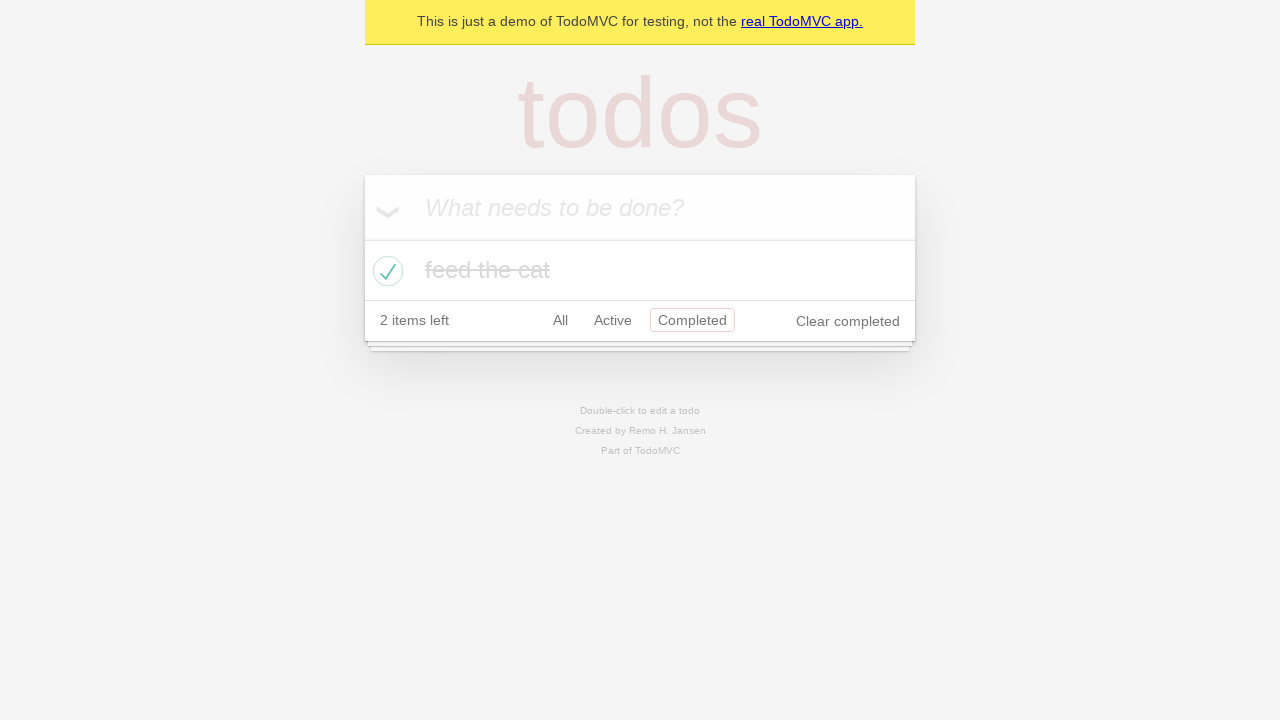

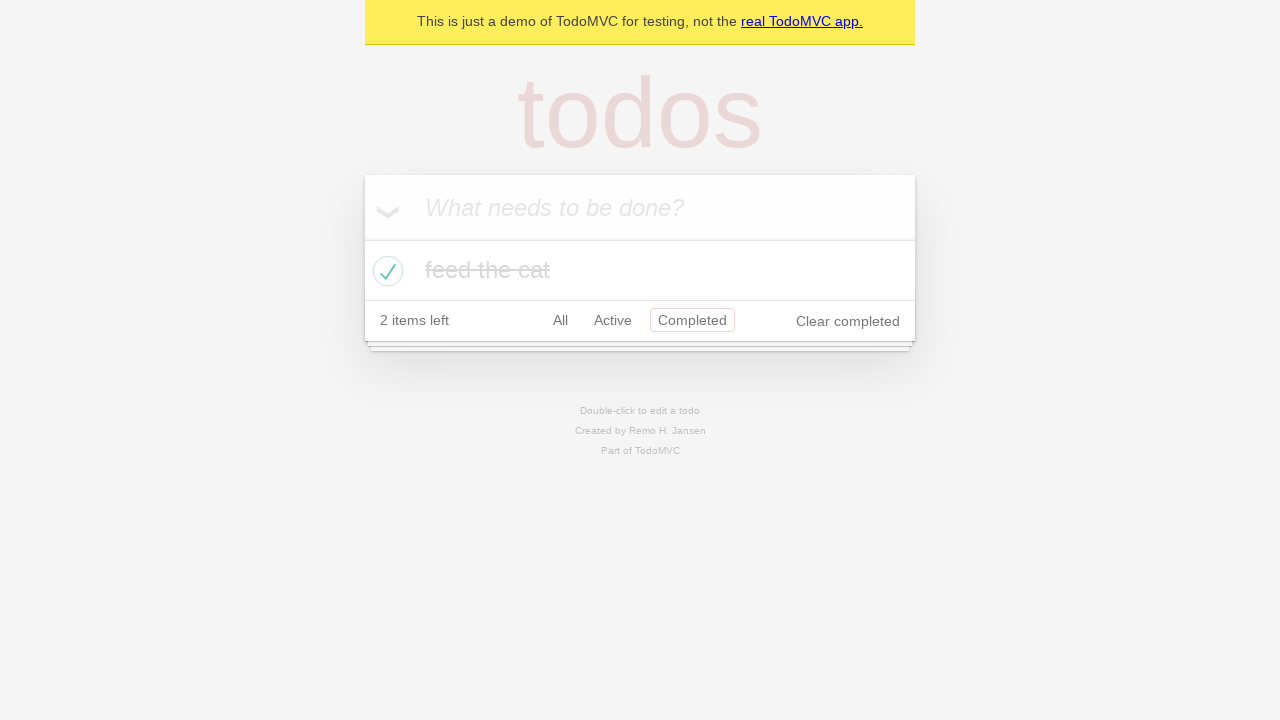